Tests navigation to the Playwright documentation by clicking the "Get started" link and verifying the Installation heading appears

Starting URL: https://playwright.dev/

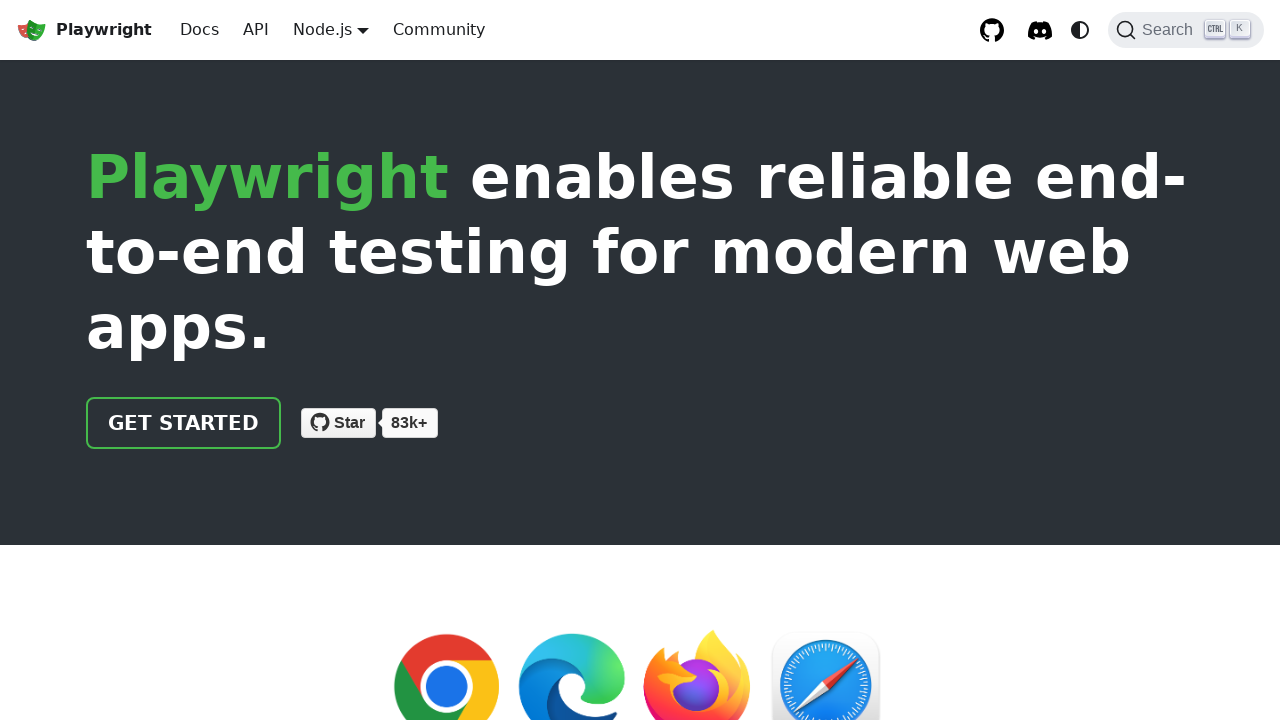

Clicked 'Get started' link to navigate to Playwright documentation at (184, 423) on internal:role=link[name="Get started"i]
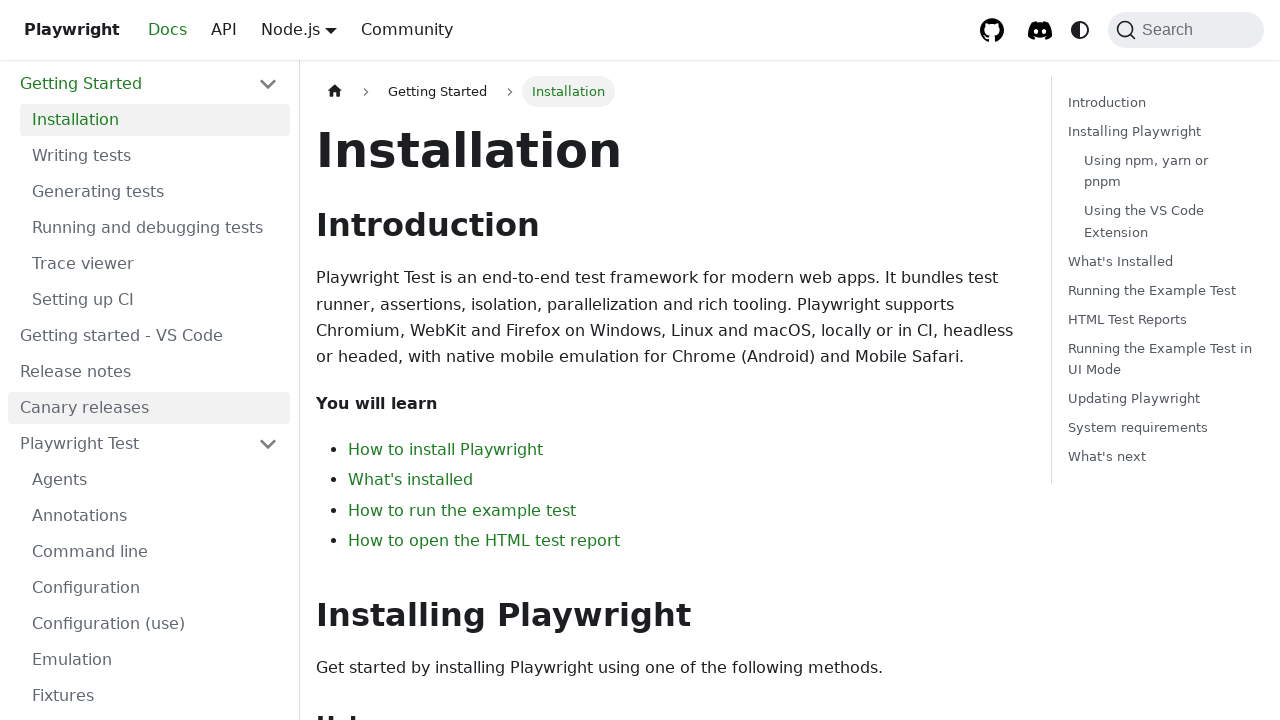

Installation heading appeared on the page
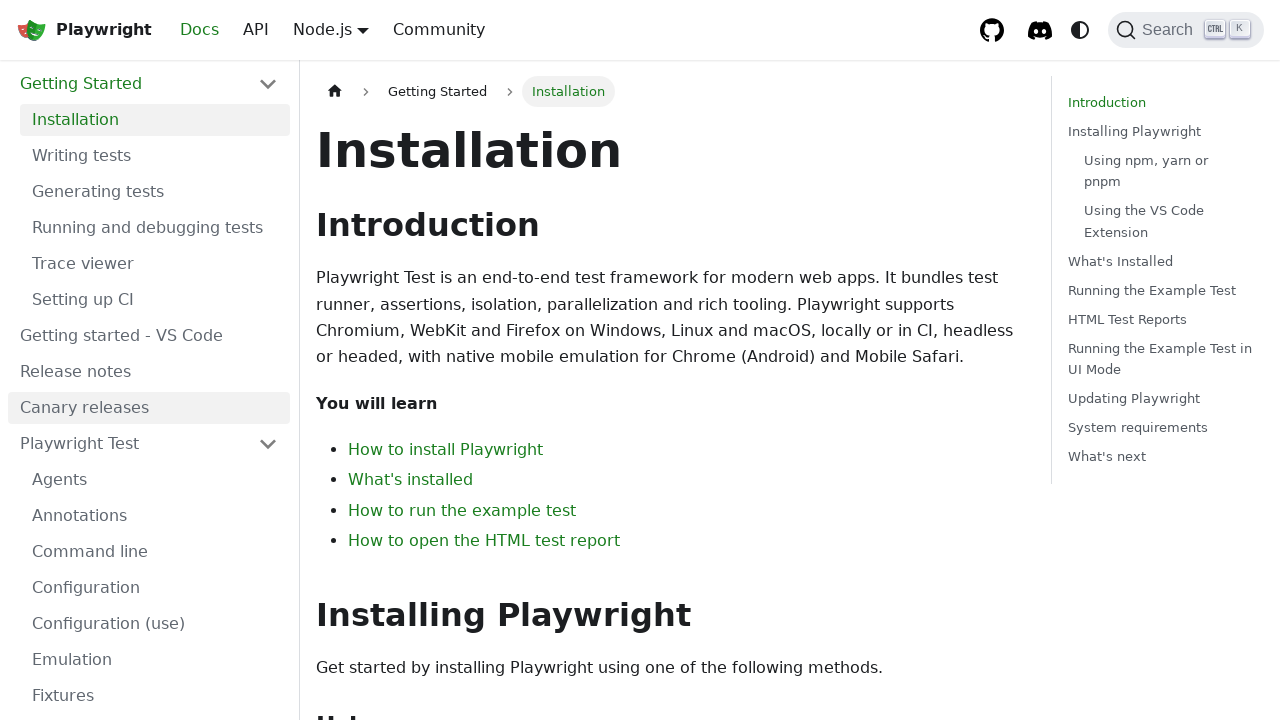

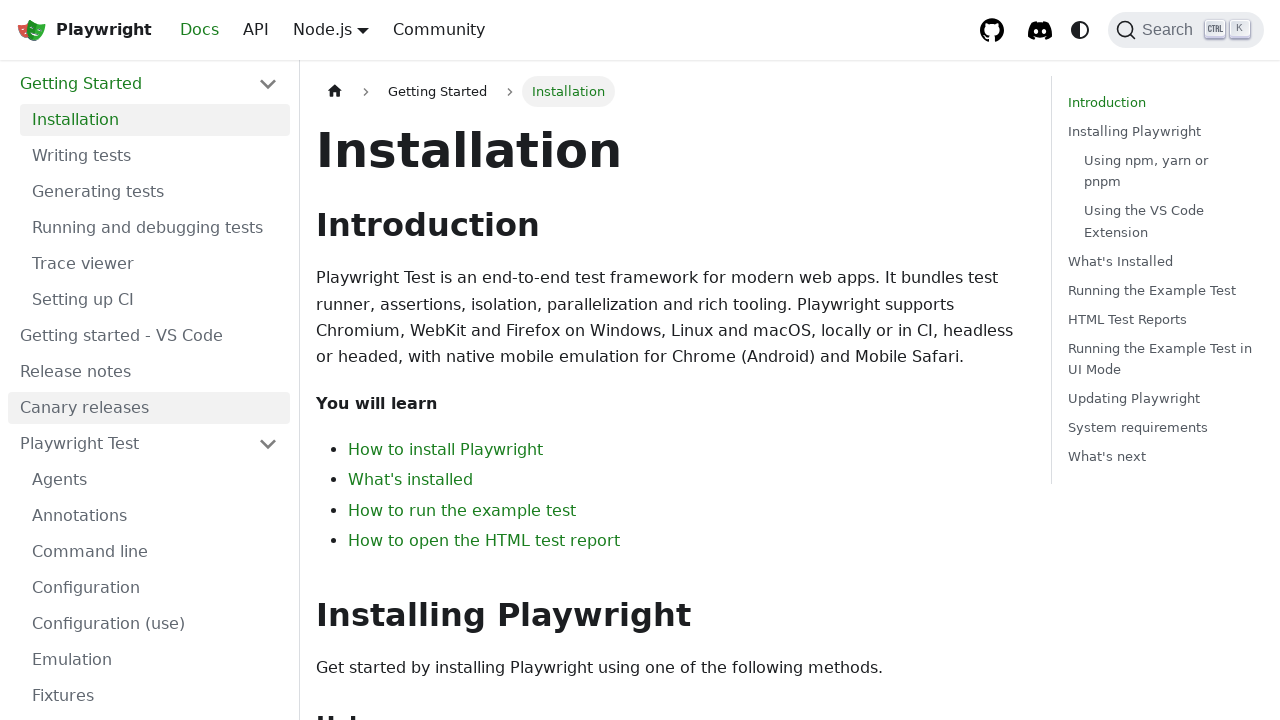